Tests window handling by opening a help link in a new window, switching between windows, and closing them

Starting URL: http://accounts.google.com/signup

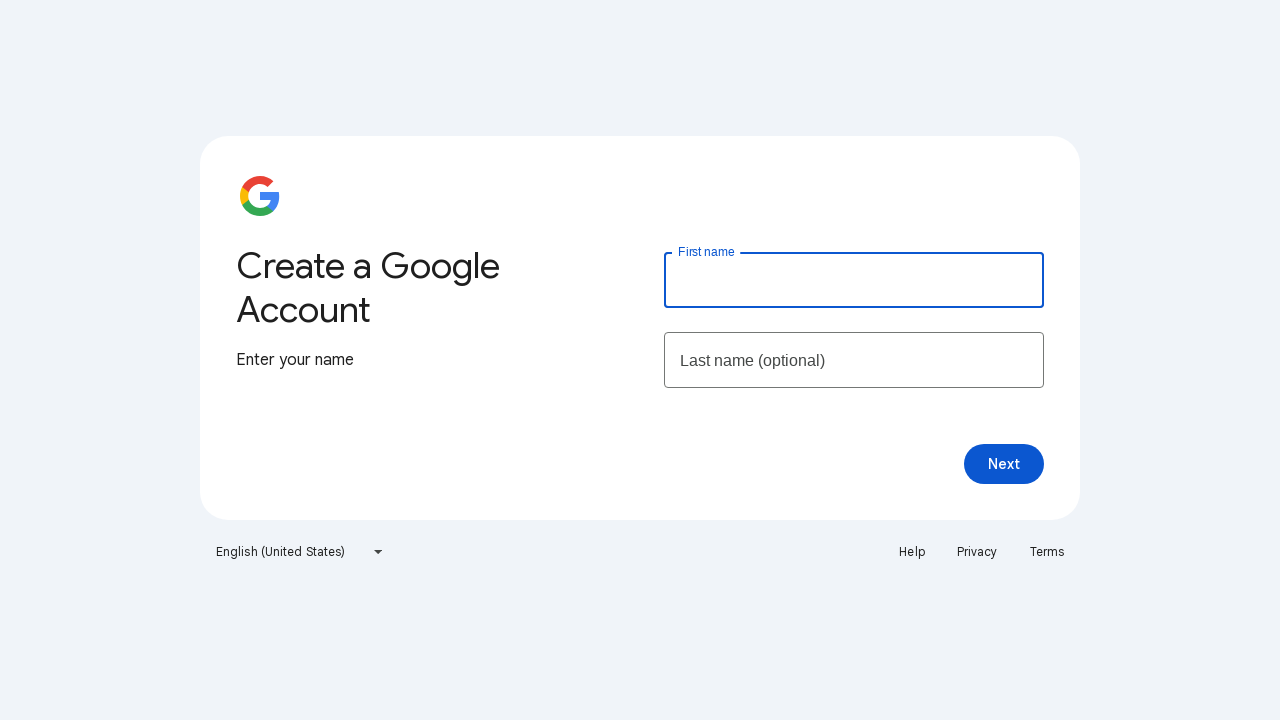

Located Help link element
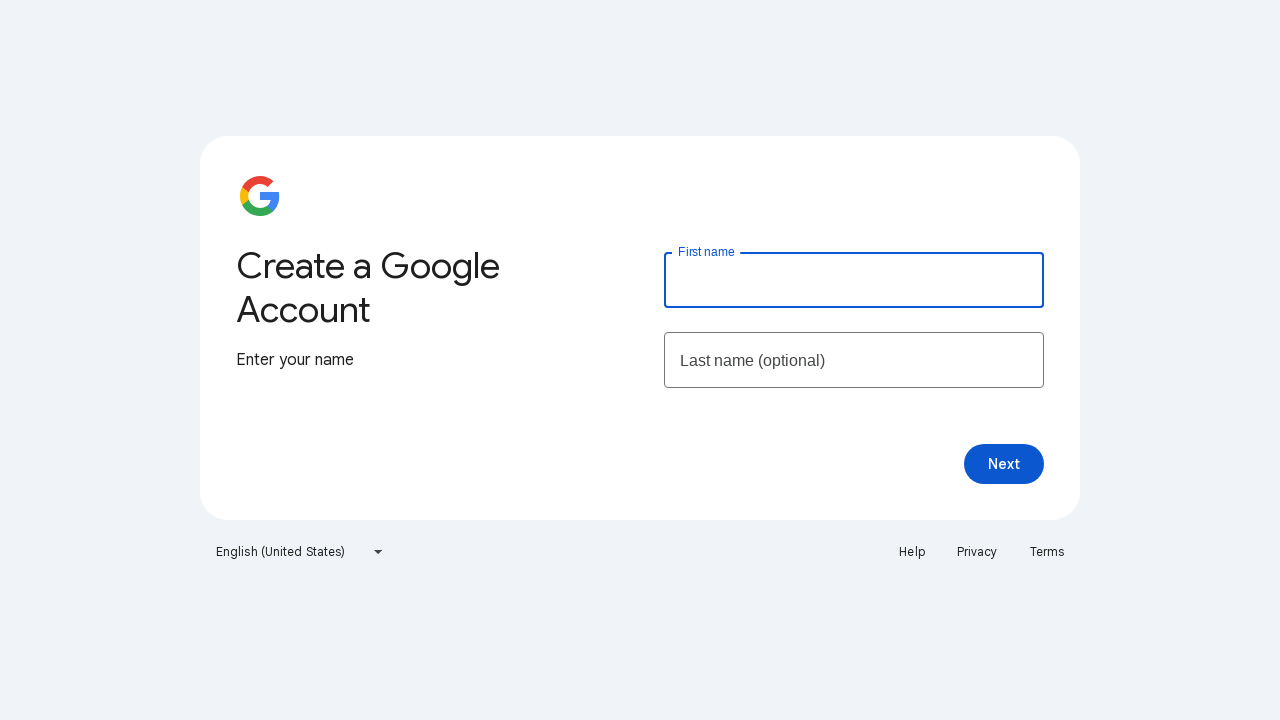

Clicked Help link to open new window at (912, 552) on a:has-text('Help')
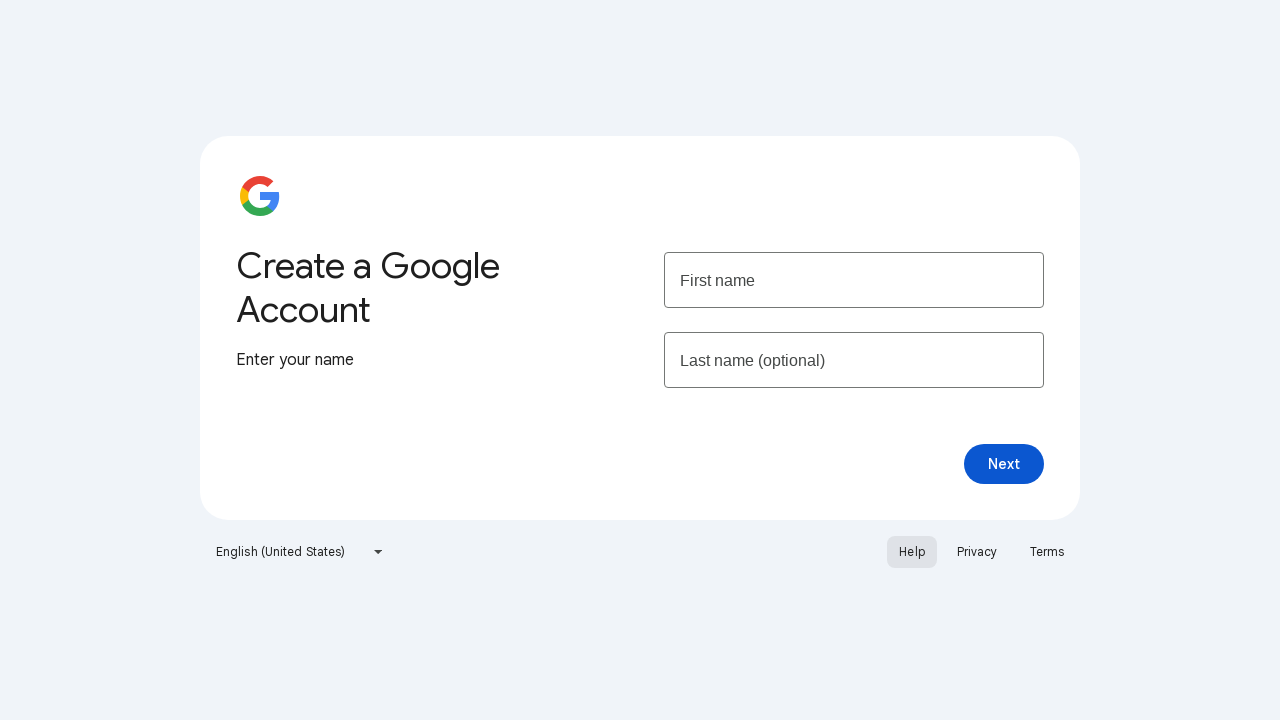

New window opened and captured
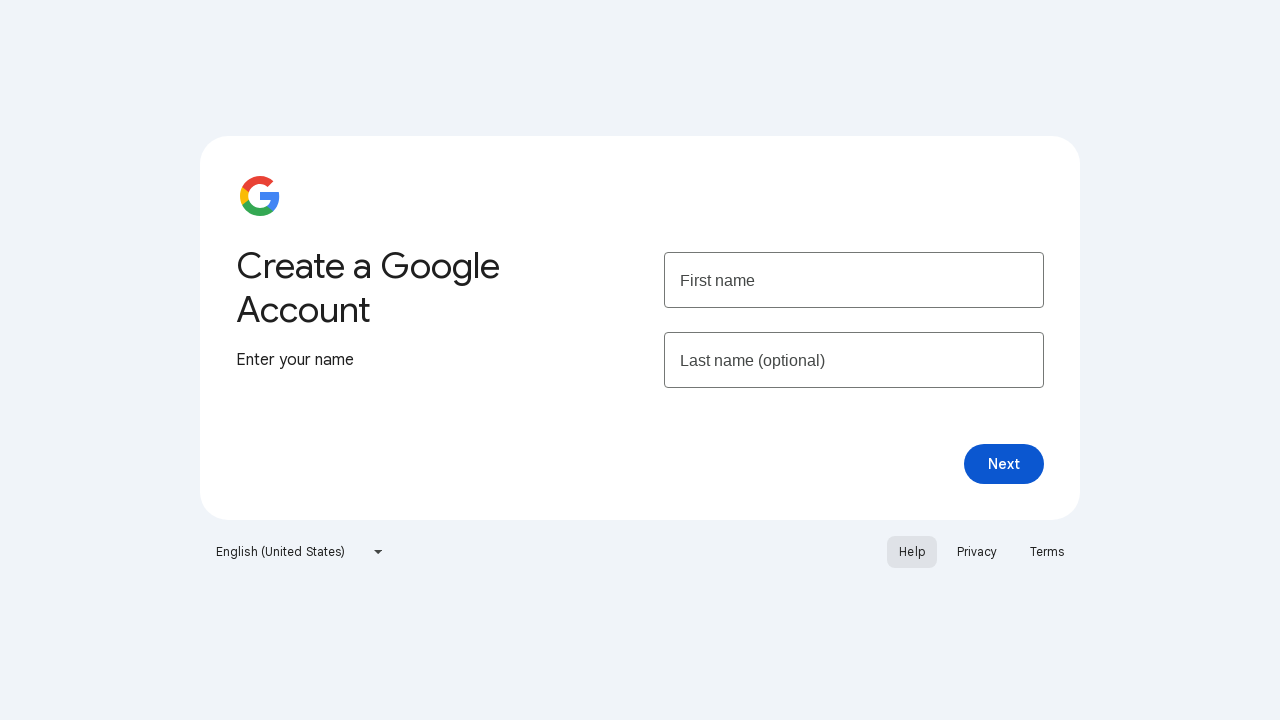

Stored references to main page and child page
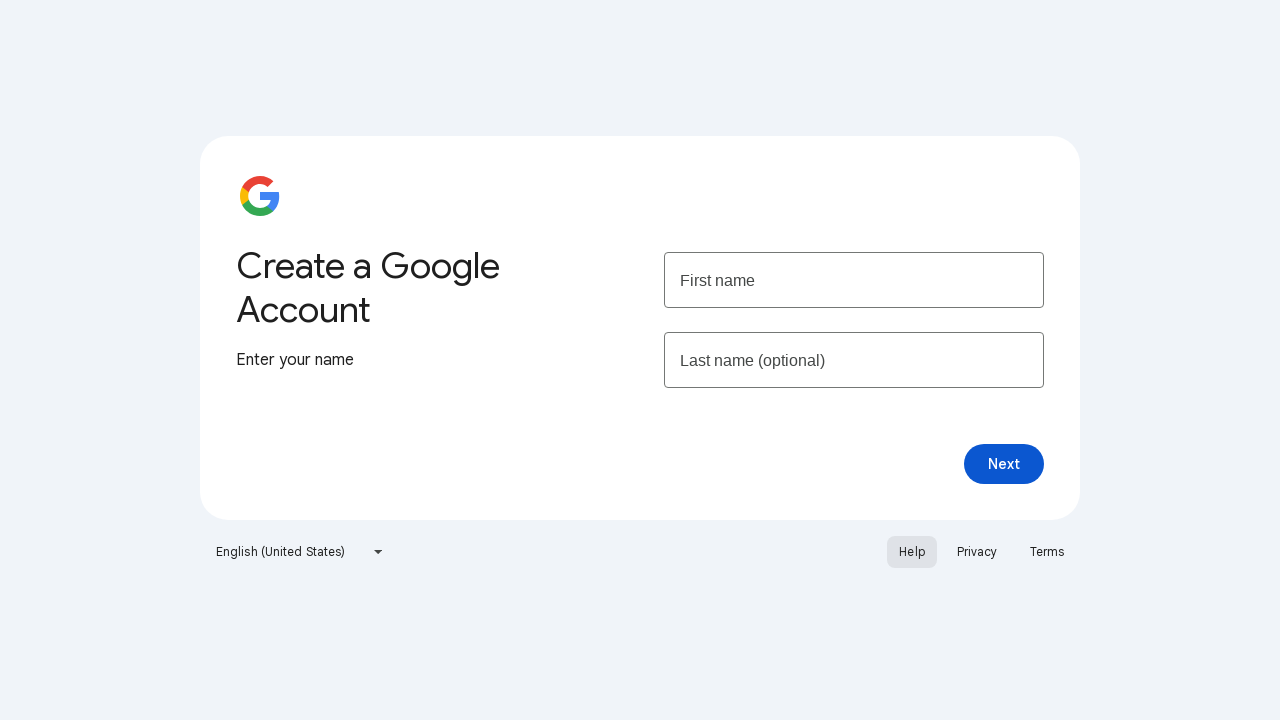

Closed child window
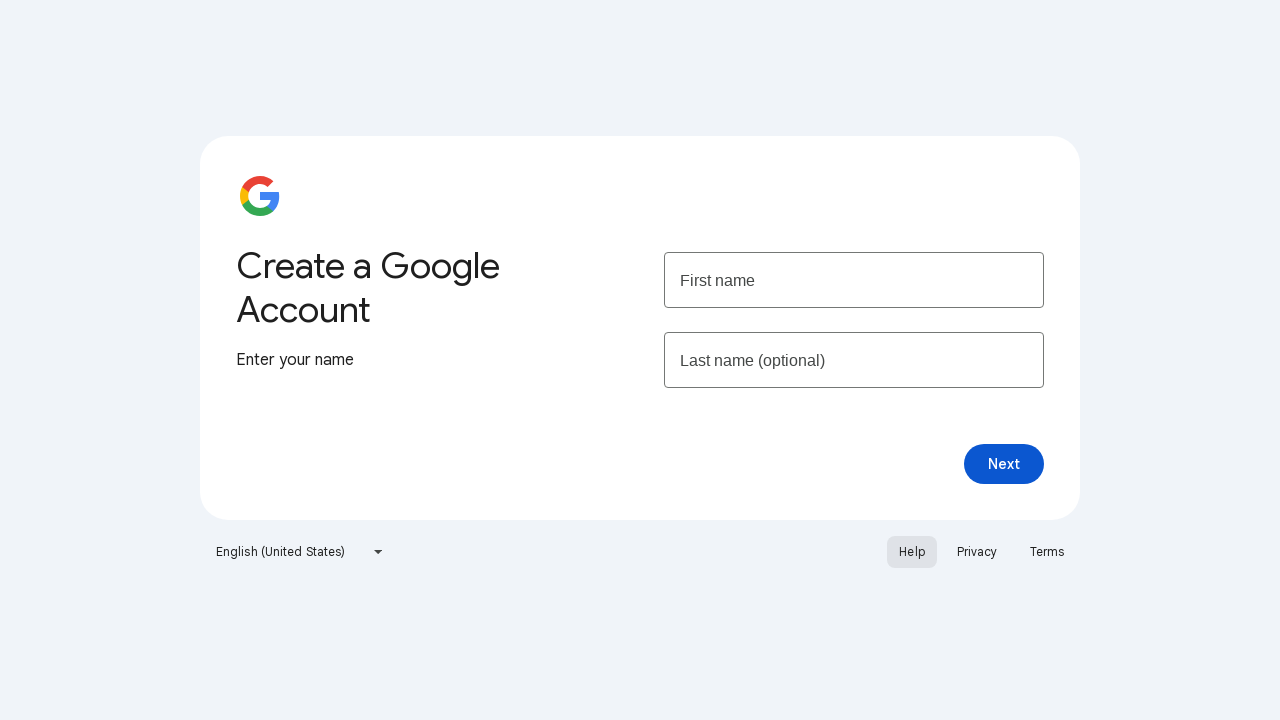

Clicked Help link again to open new window at (912, 552) on a:has-text('Help')
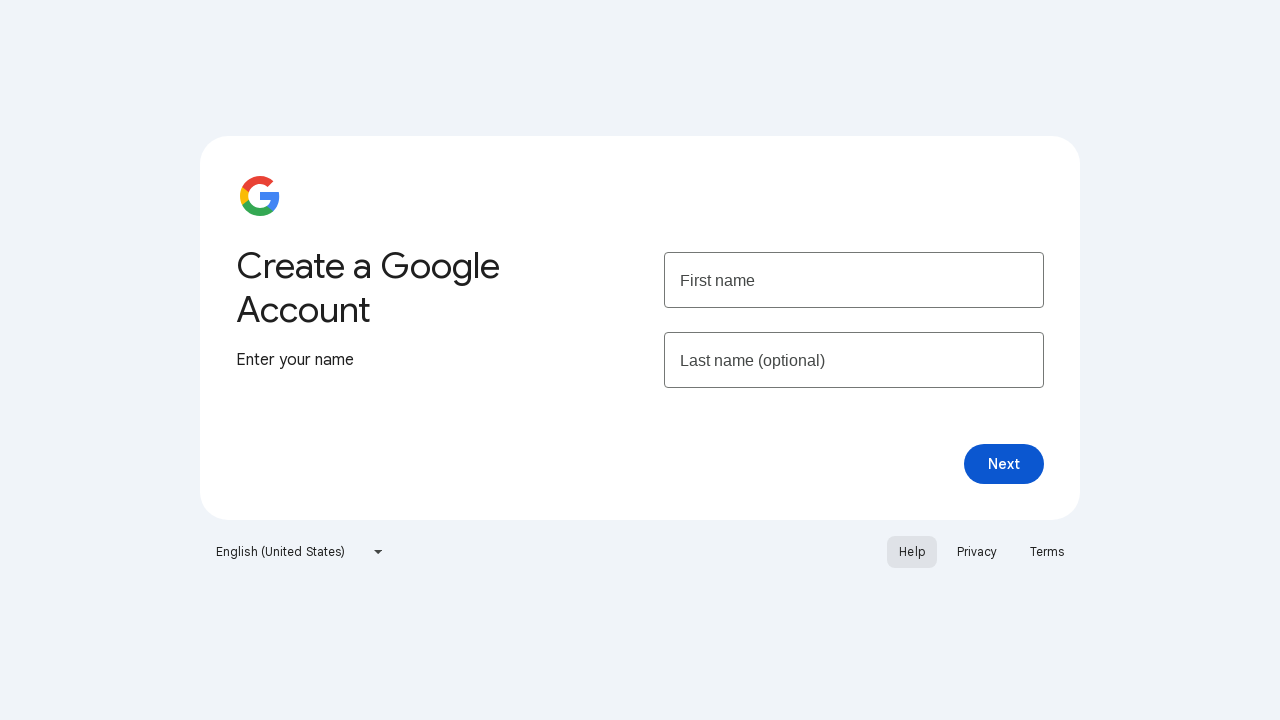

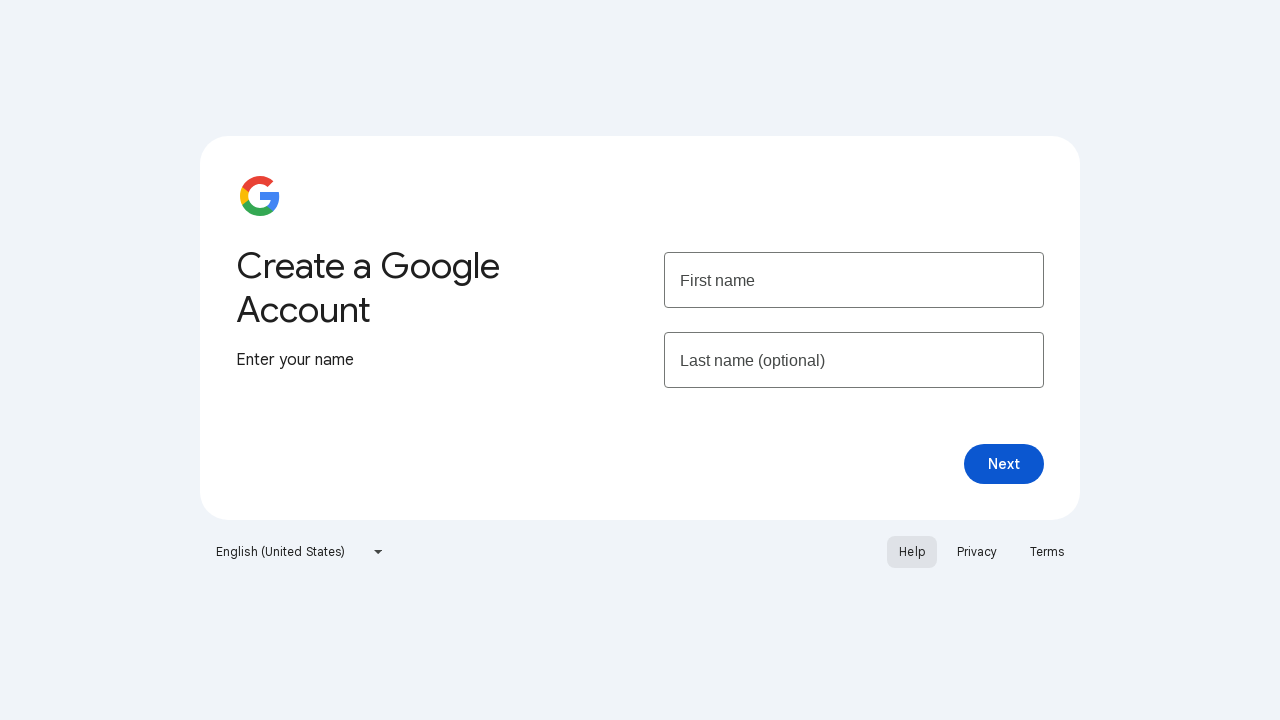